Navigates to Rahul Shetty Academy website and verifies the page loads by checking the title and URL are accessible.

Starting URL: https://rahulshettyacademy.com/

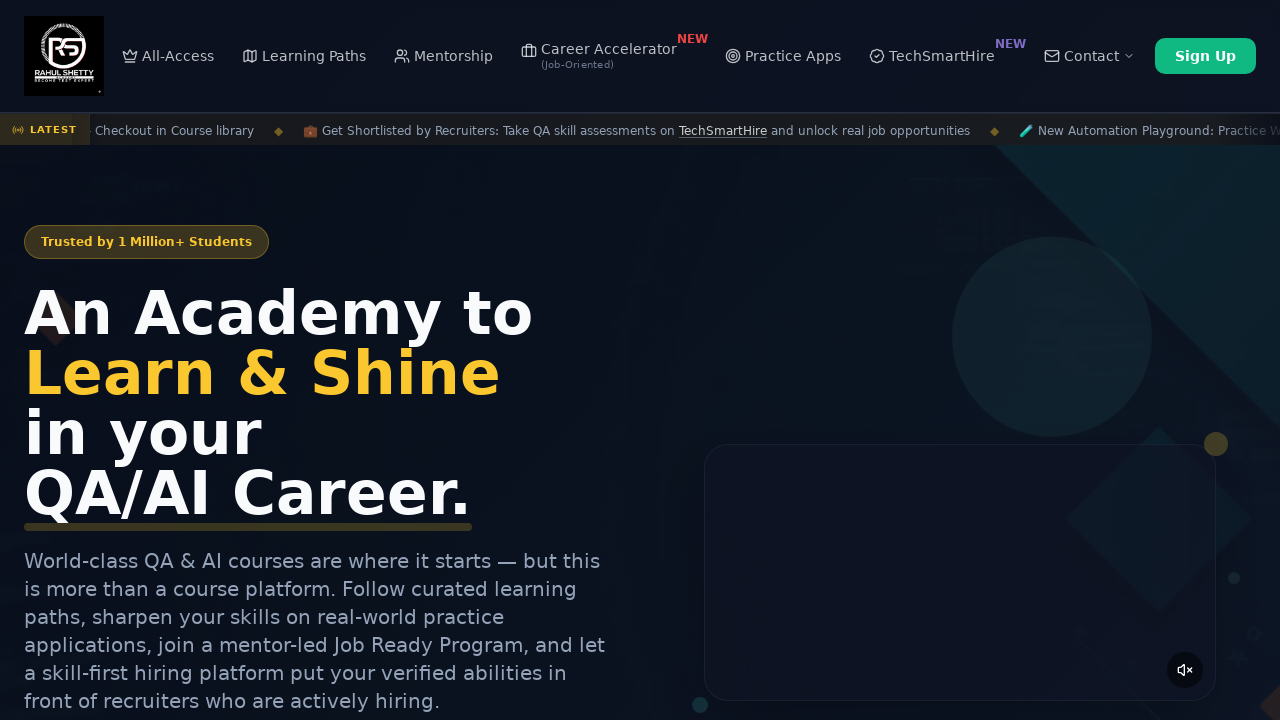

Waited for page to fully load (domcontentloaded)
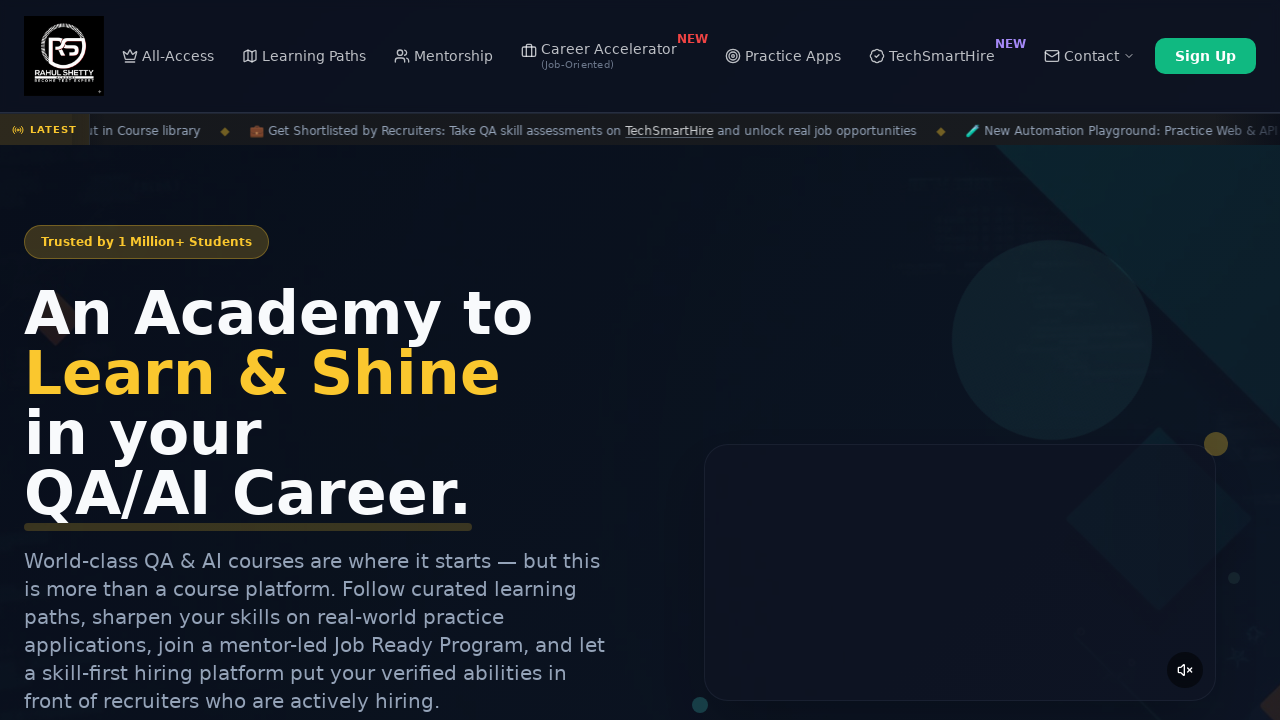

Retrieved page title
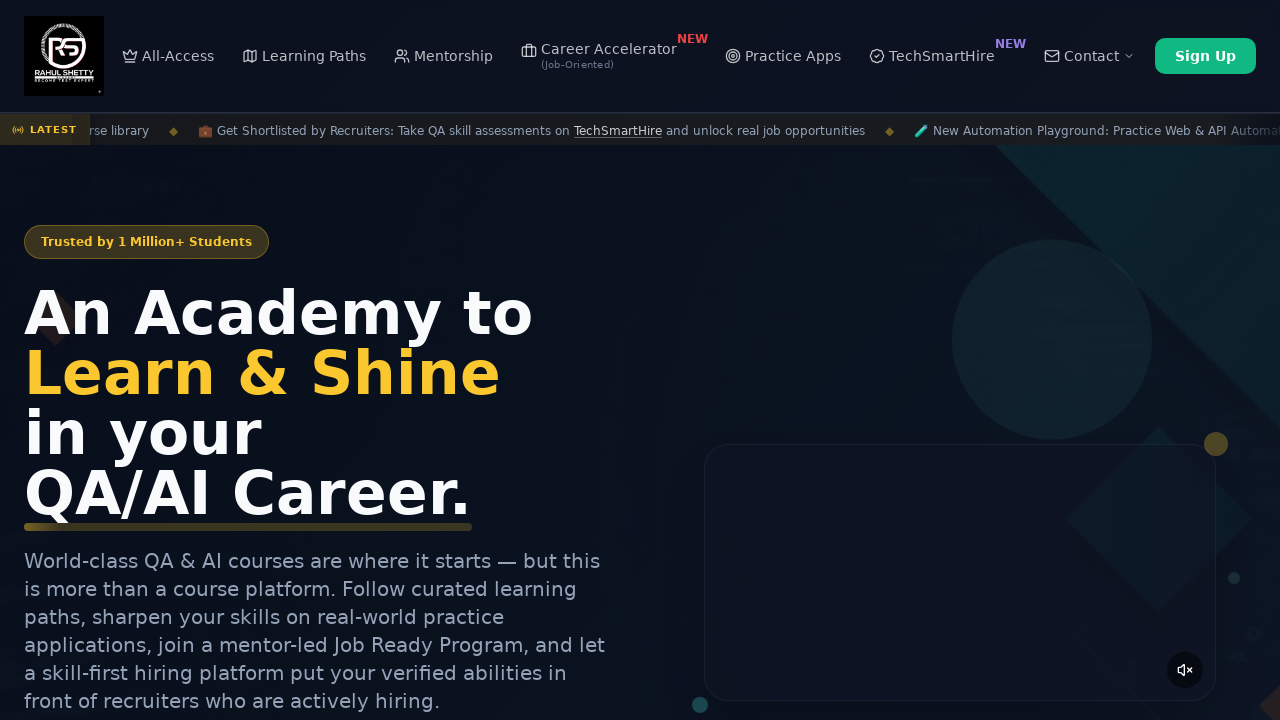

Verified page title is present and not empty
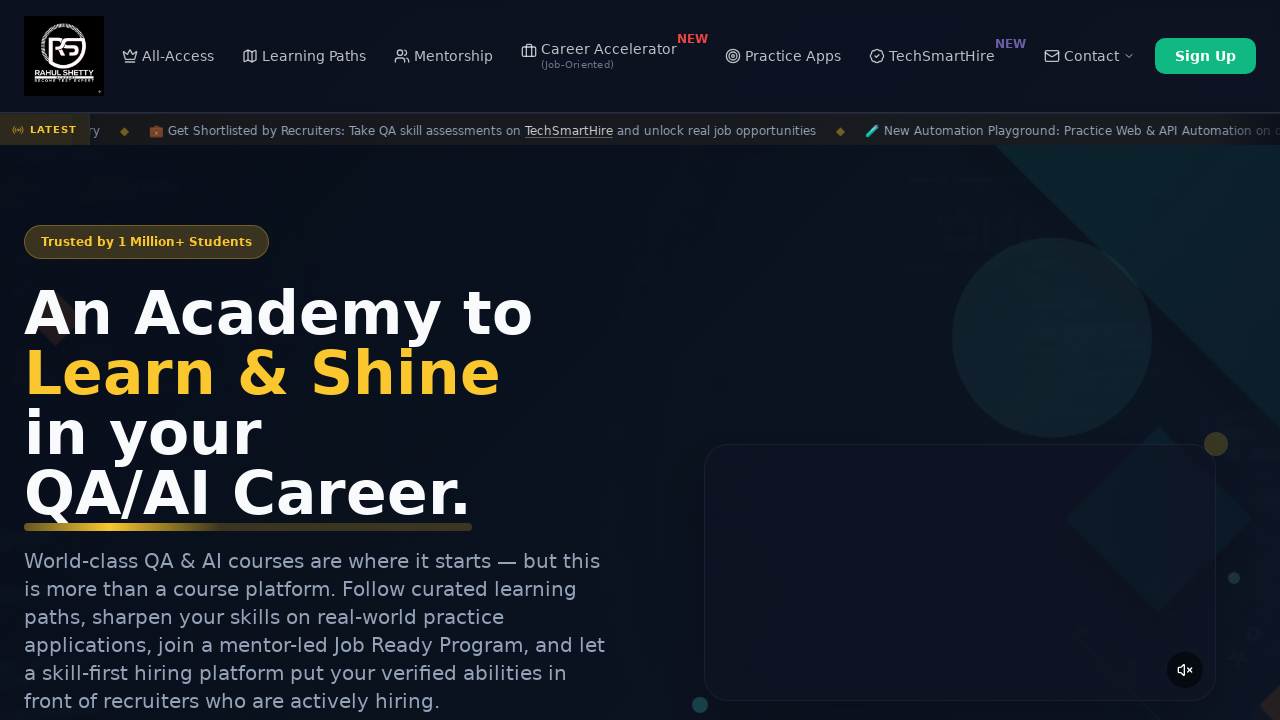

Verified current URL contains 'rahulshettyacademy.com'
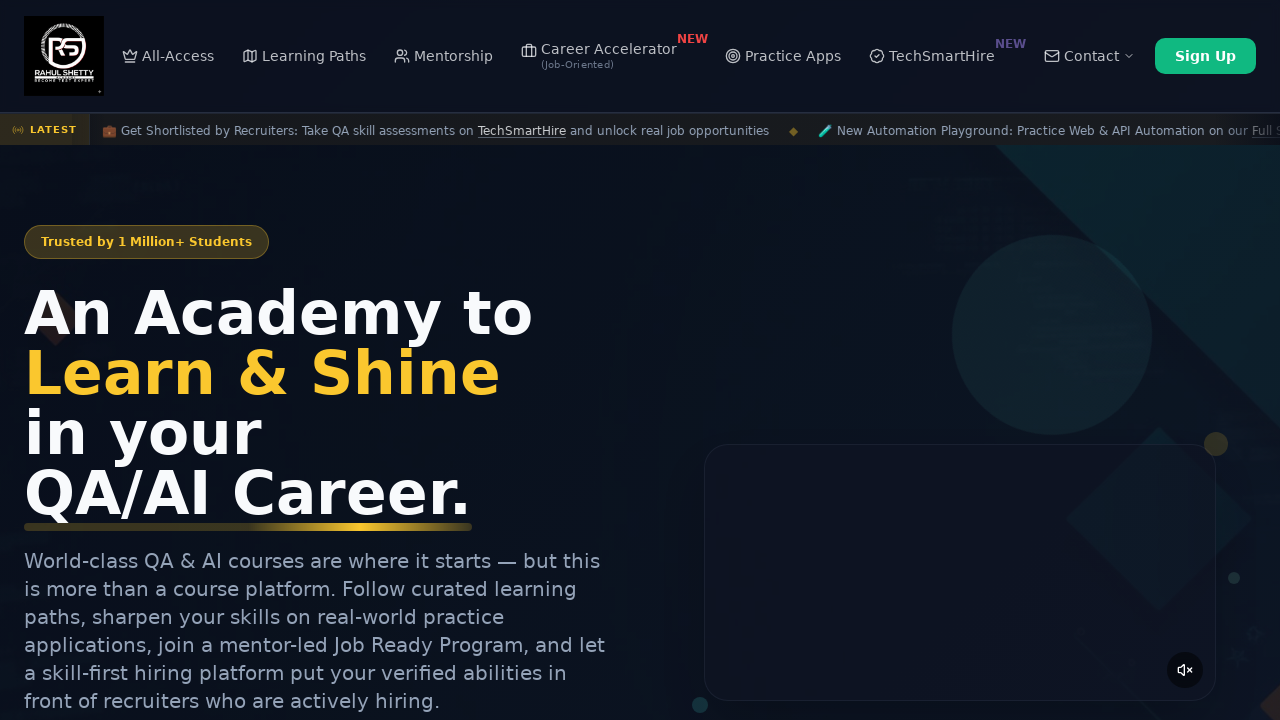

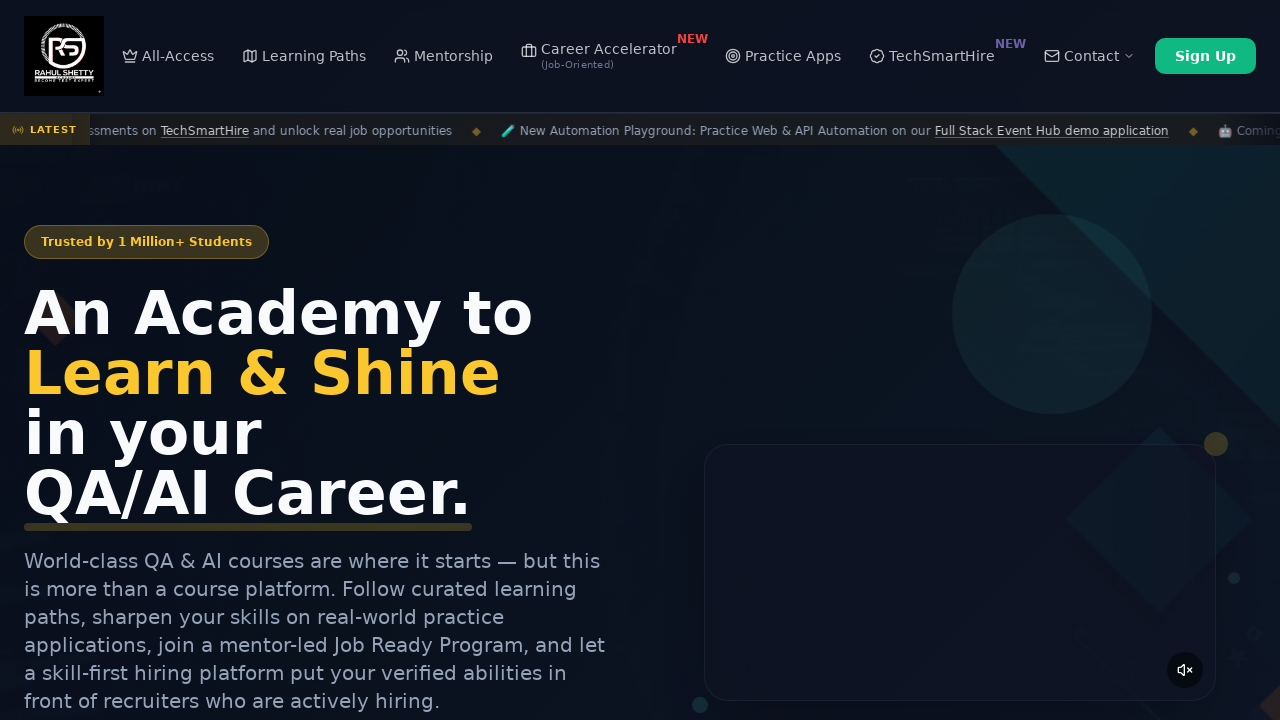